Tests activating a completed task by clicking its toggle checkbox

Starting URL: https://todomvc4tasj.herokuapp.com/#/

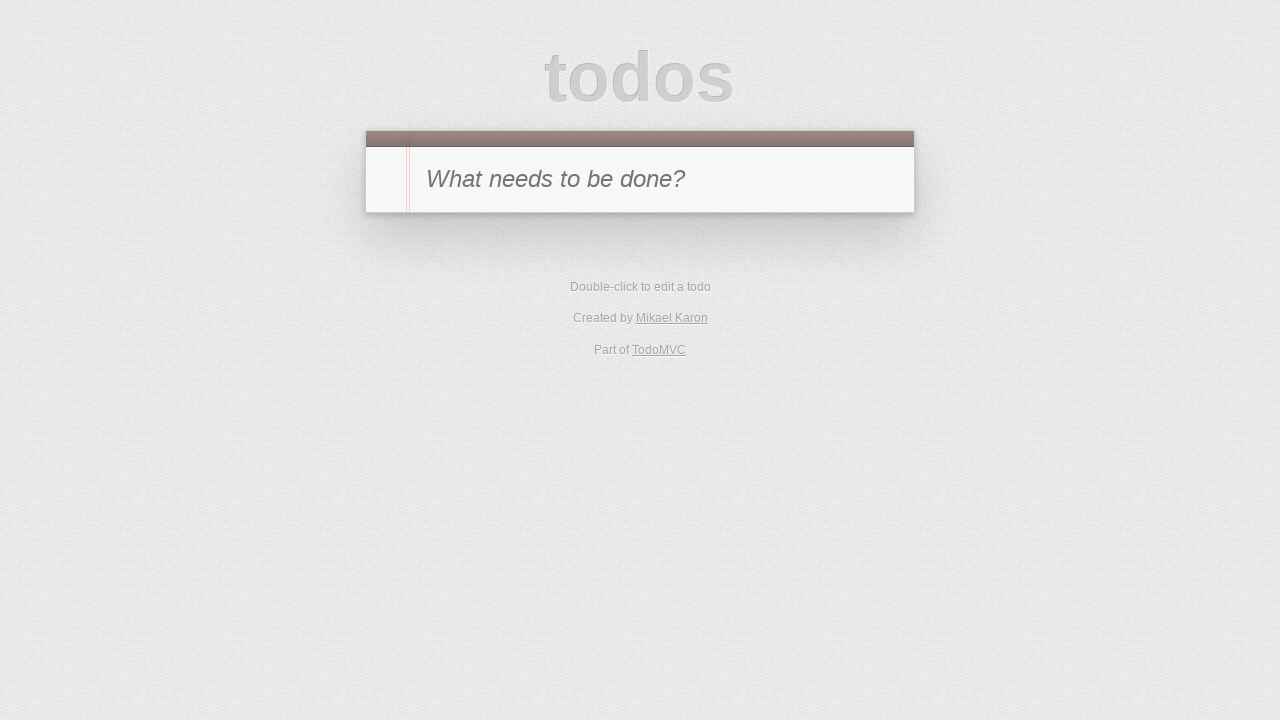

Set localStorage with two tasks: one completed (1) and one active (2)
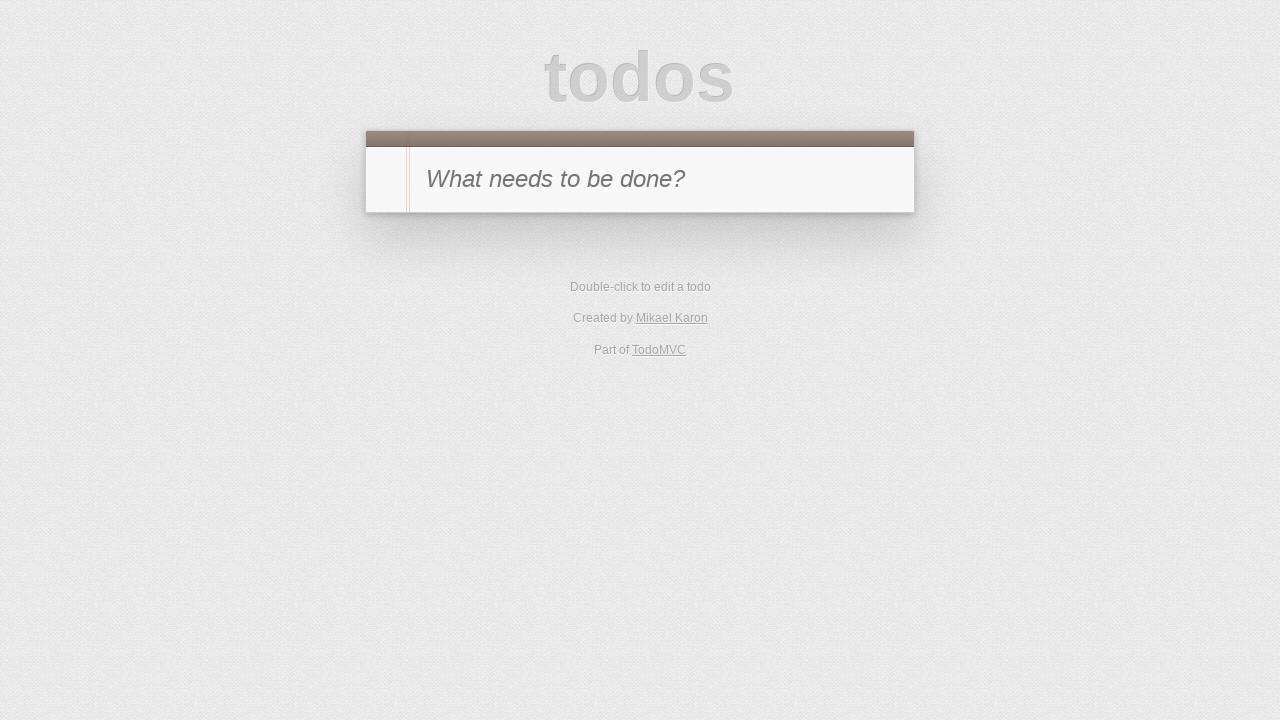

Reloaded page to apply localStorage tasks
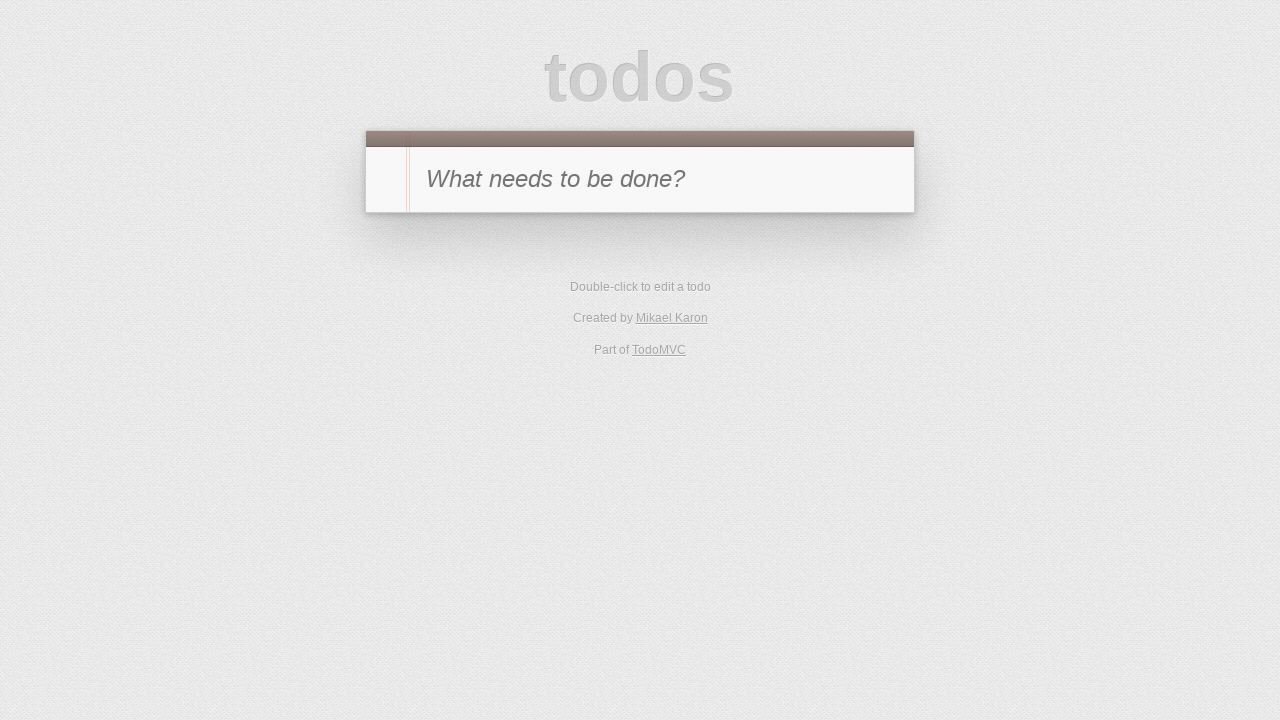

Clicked All filter to view all tasks at (578, 351) on [href='#/']
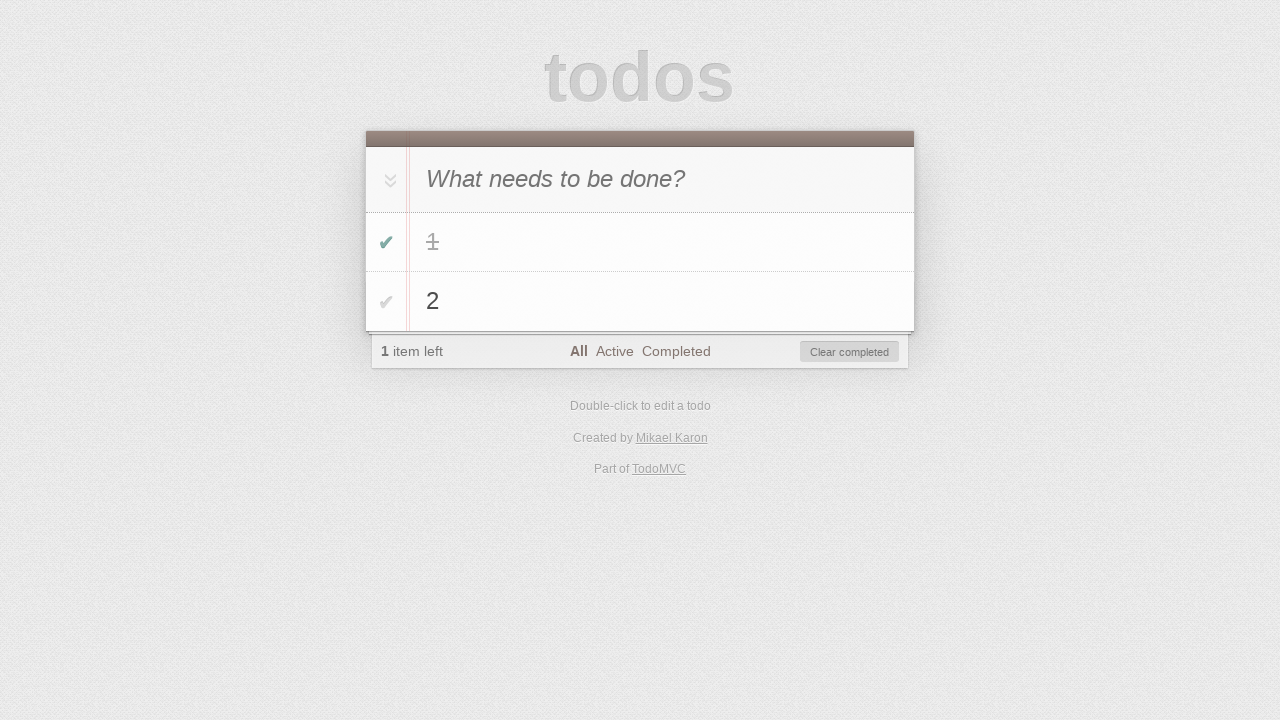

Clicked toggle checkbox for completed task '1' to activate it at (386, 242) on #todo-list li:has-text('1') .toggle
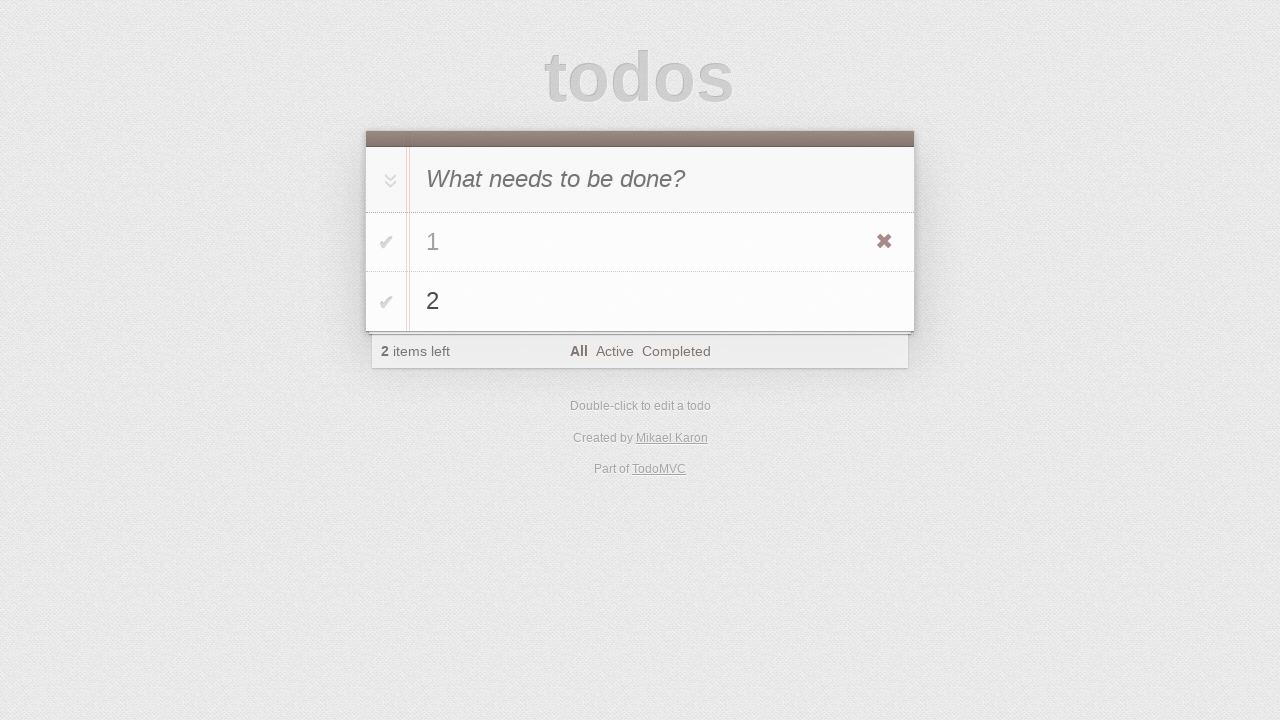

Verified that task count shows 2 active tasks
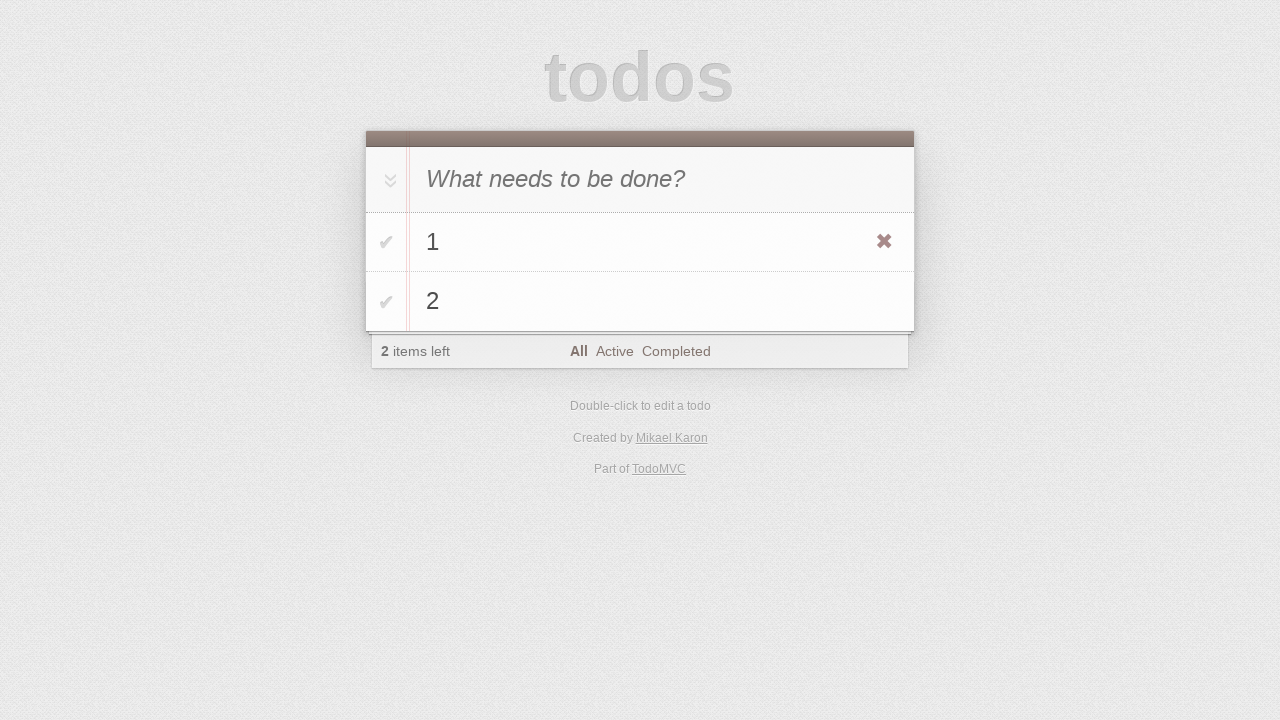

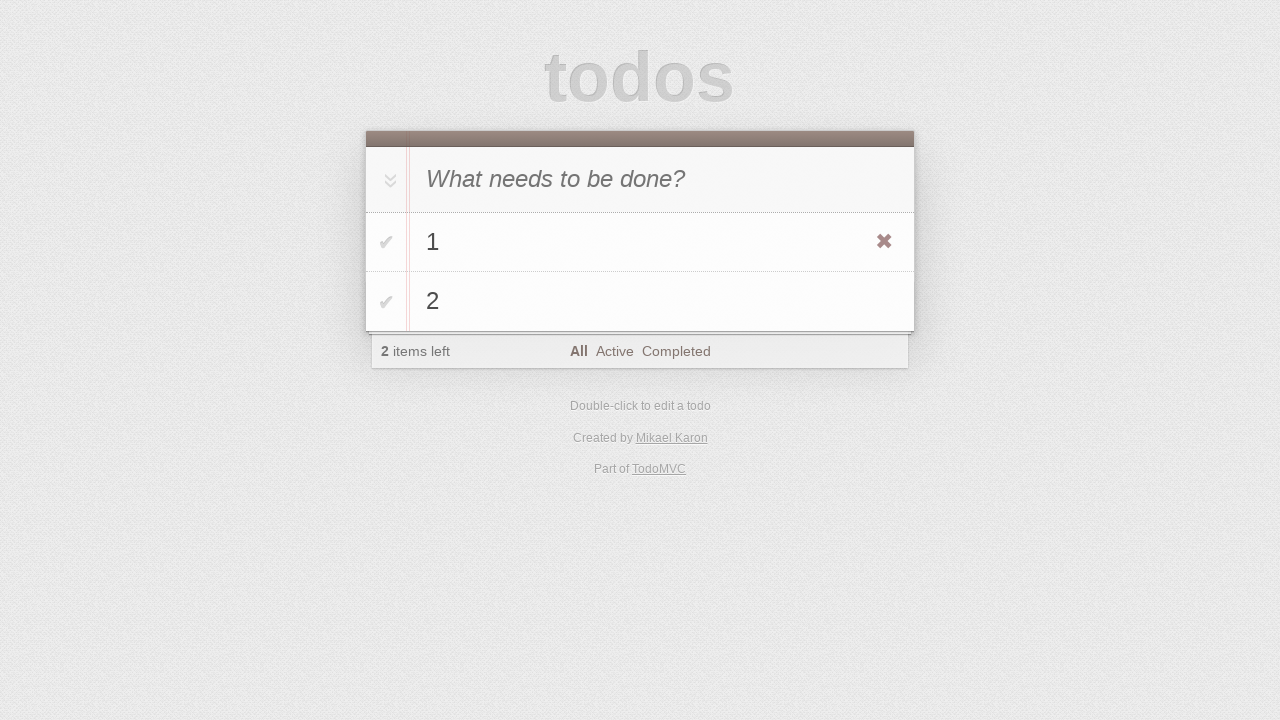